Tests form submission by filling in name and email fields, clicking submit, and verifying the response message

Starting URL: https://otus.home.kartushin.su/training.html

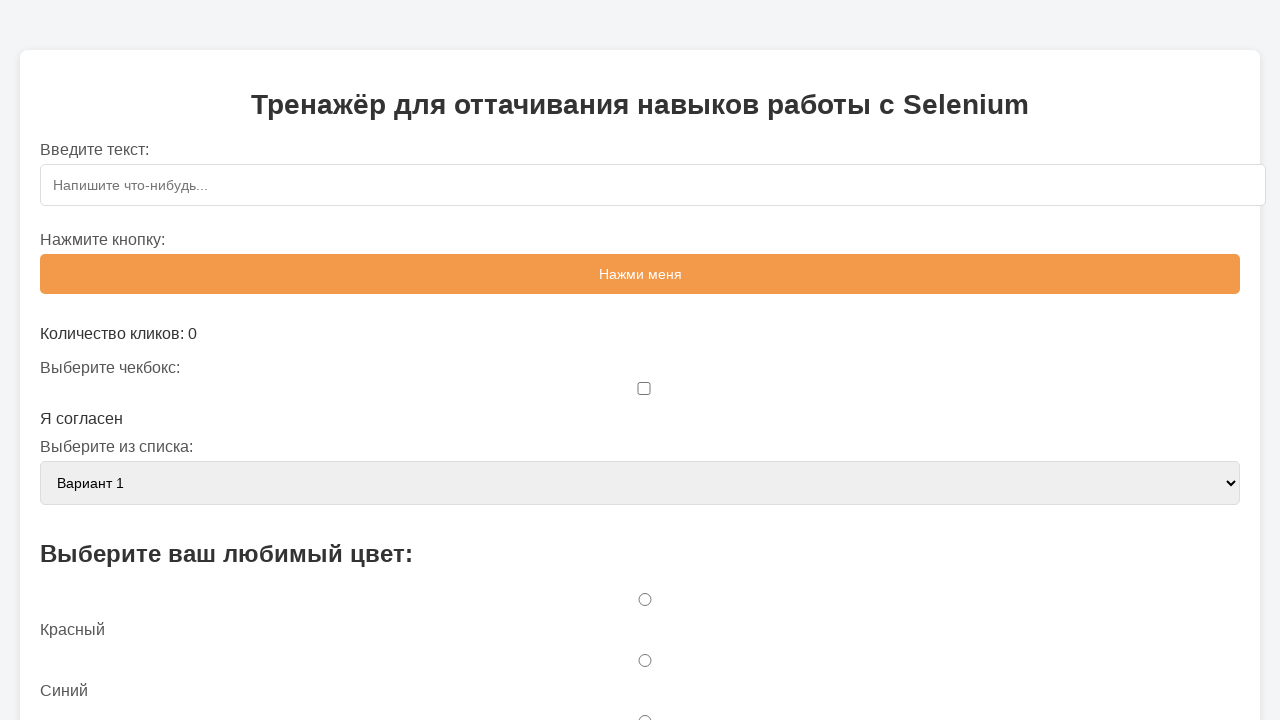

Filled name field with 'John Doe' on #name
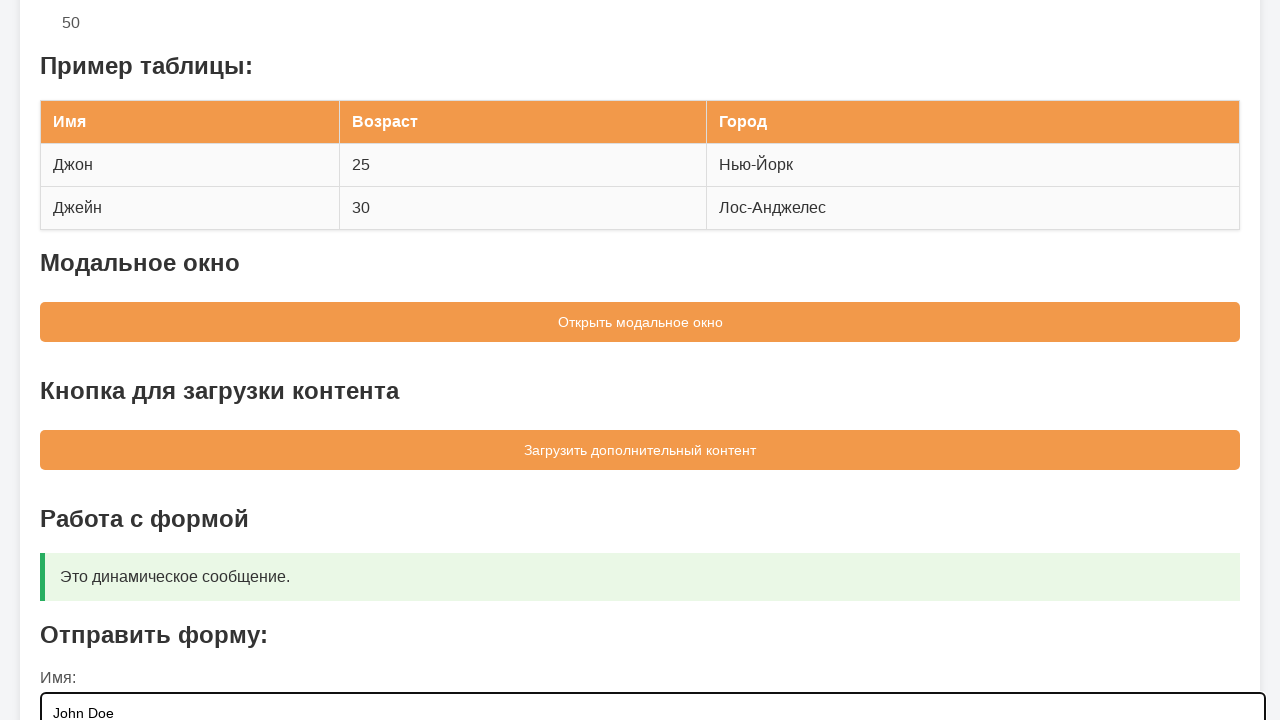

Filled email field with 'johndoe@example.com' on #email
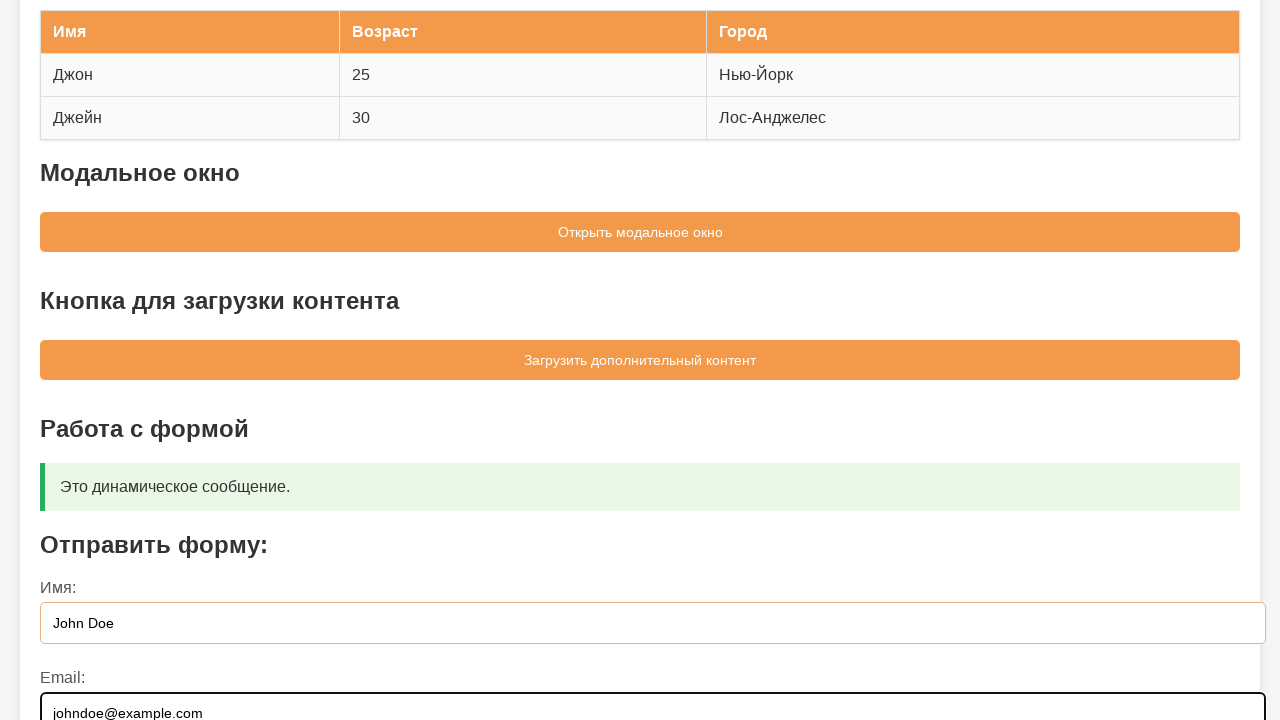

Clicked submit button at (640, 559) on button[type='submit']
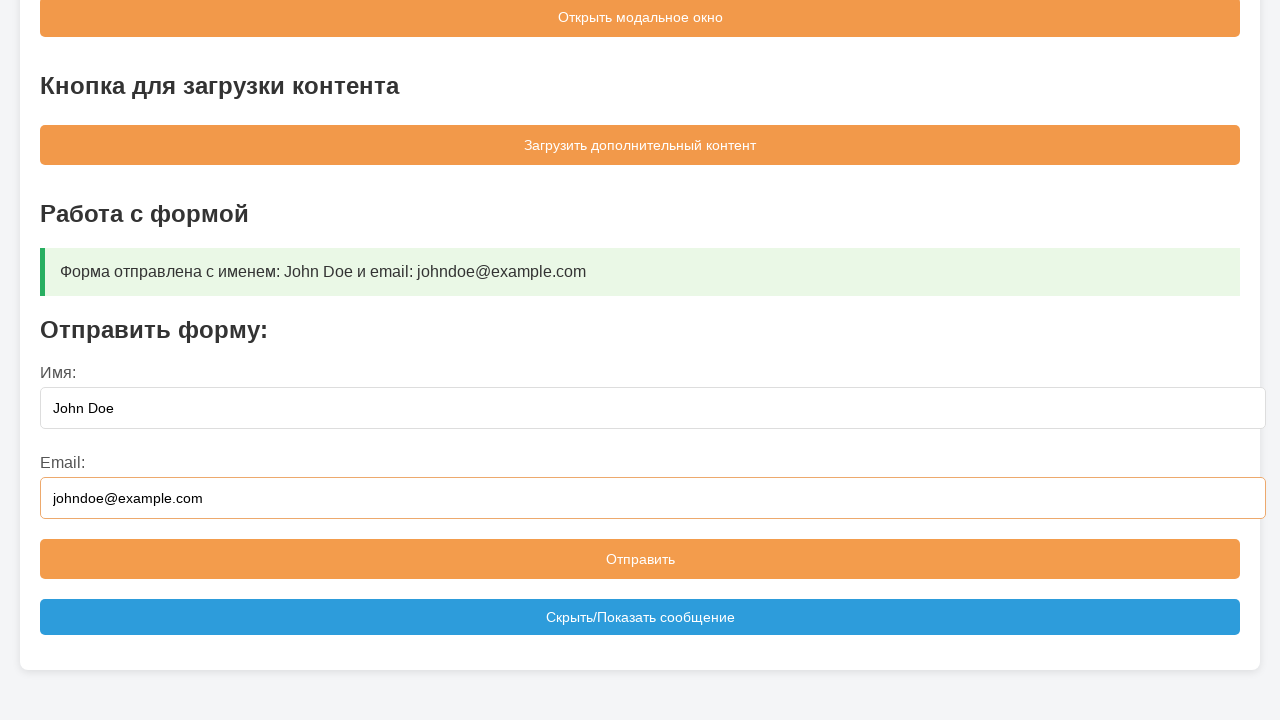

Response message appeared in messageBox
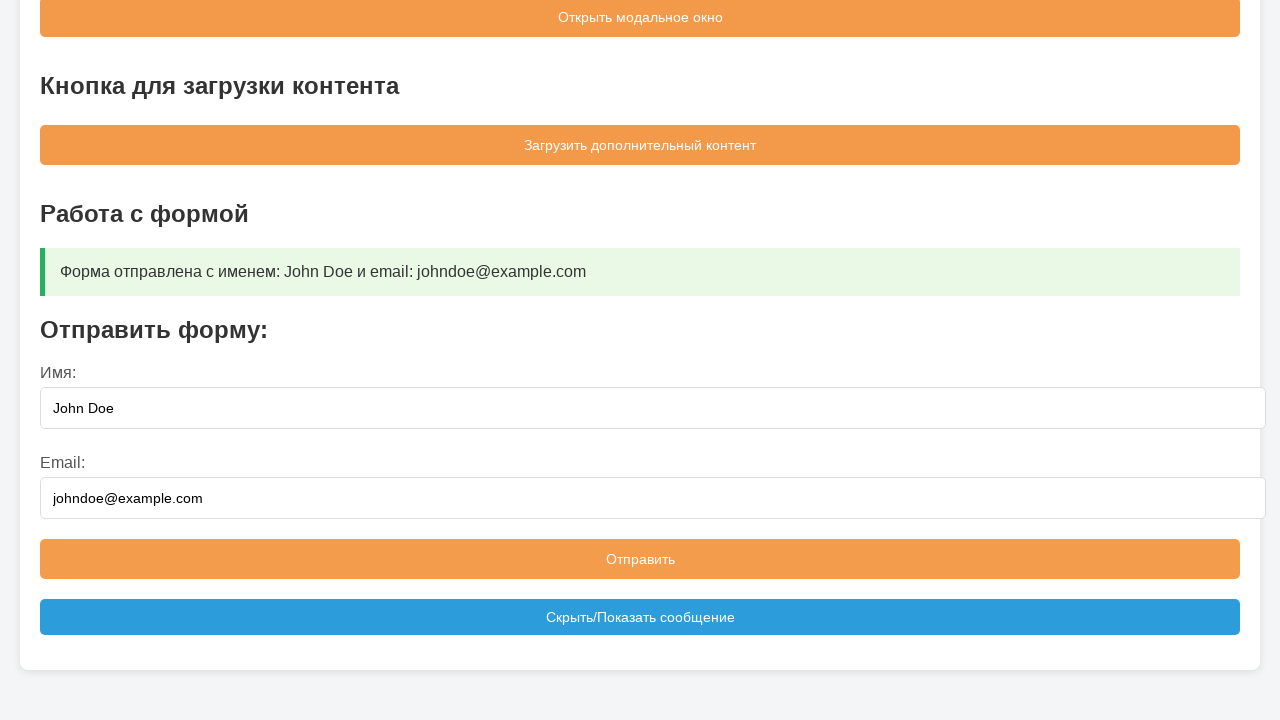

Extracted message text: 'Форма отправлена с именем: John Doe и email: johndoe@example.com'
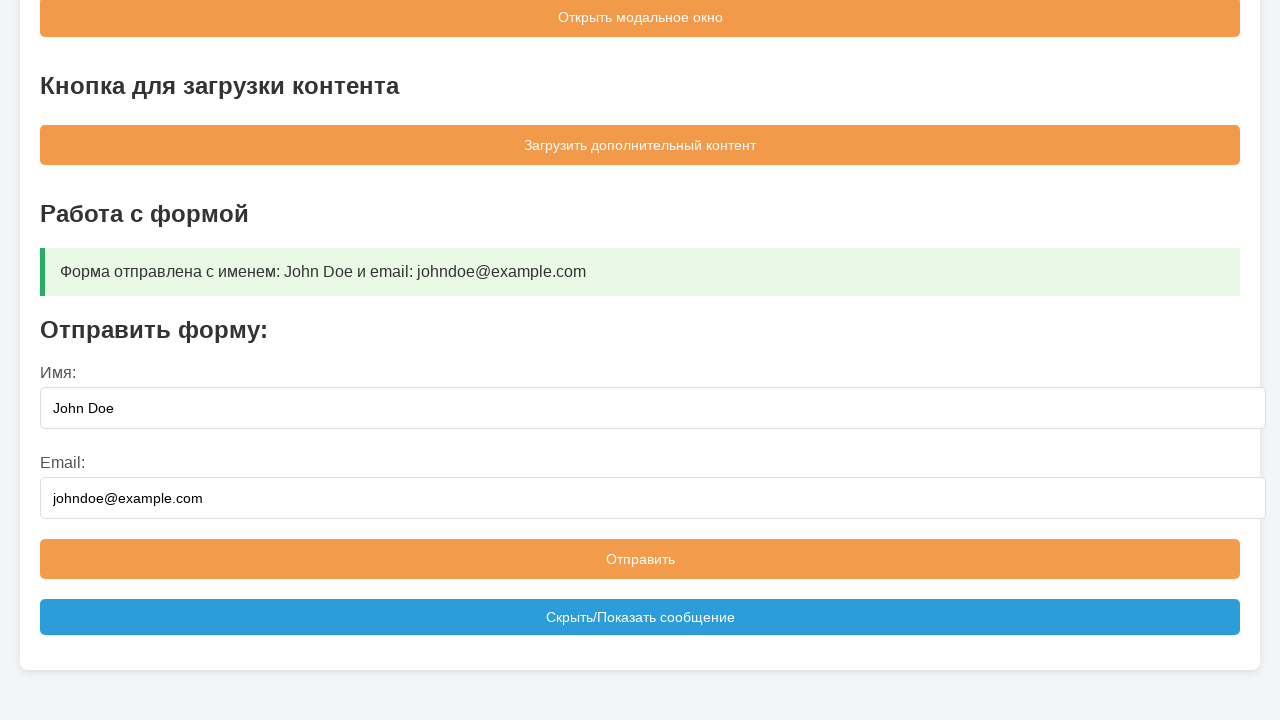

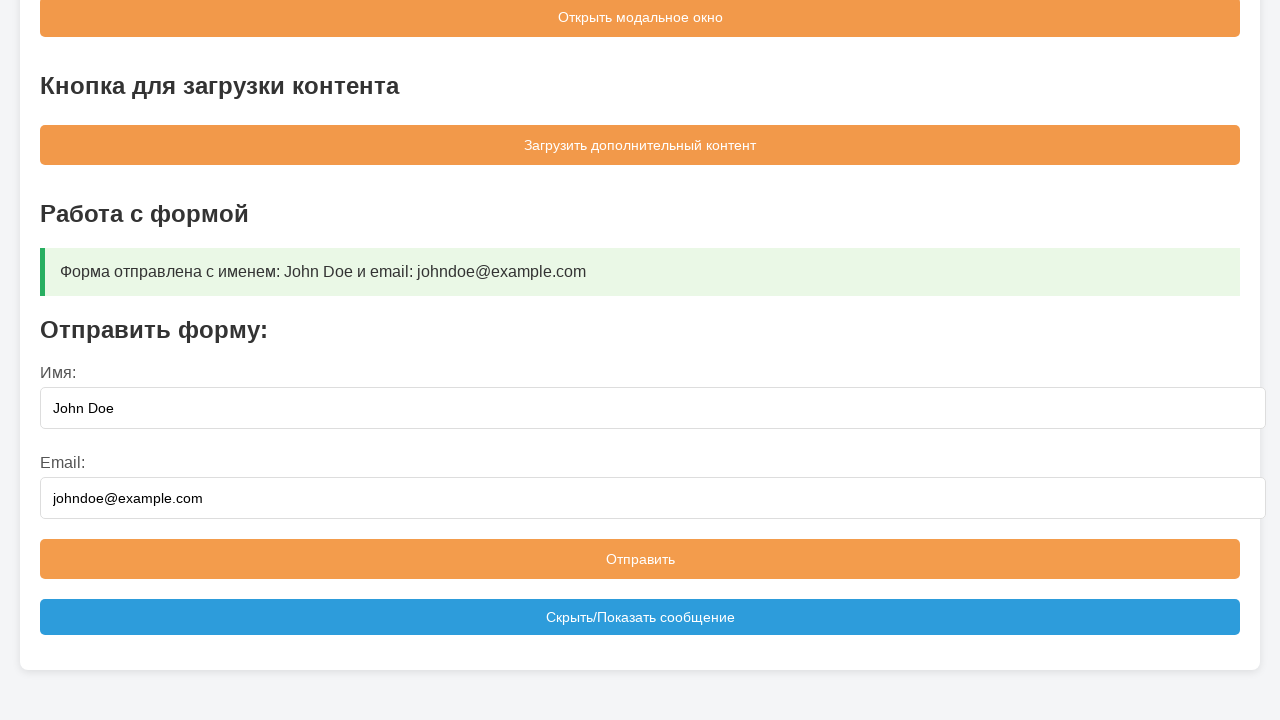